Demonstrates various browser control methods including window maximize/minimize, navigation (back, forward, refresh), navigating to a new URL, and opening a new browser tab.

Starting URL: https://www.selenium.dev/

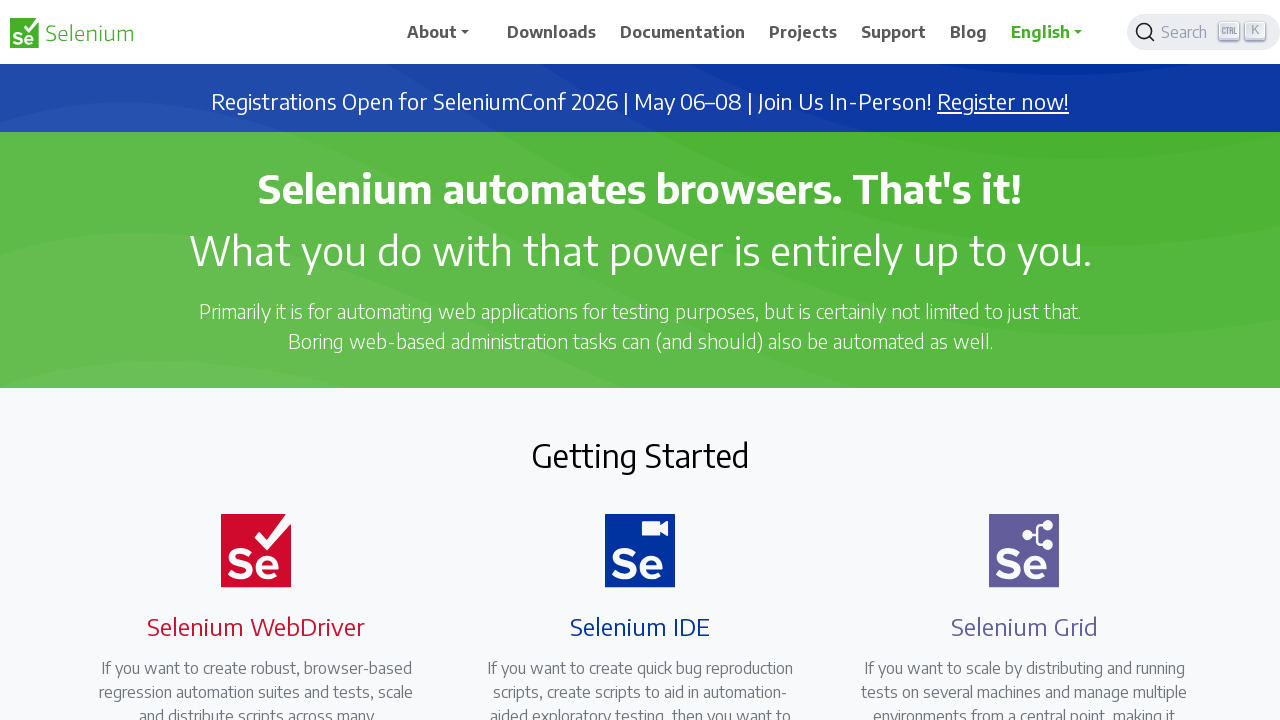

Set viewport size to 1920x1080 (maximize window)
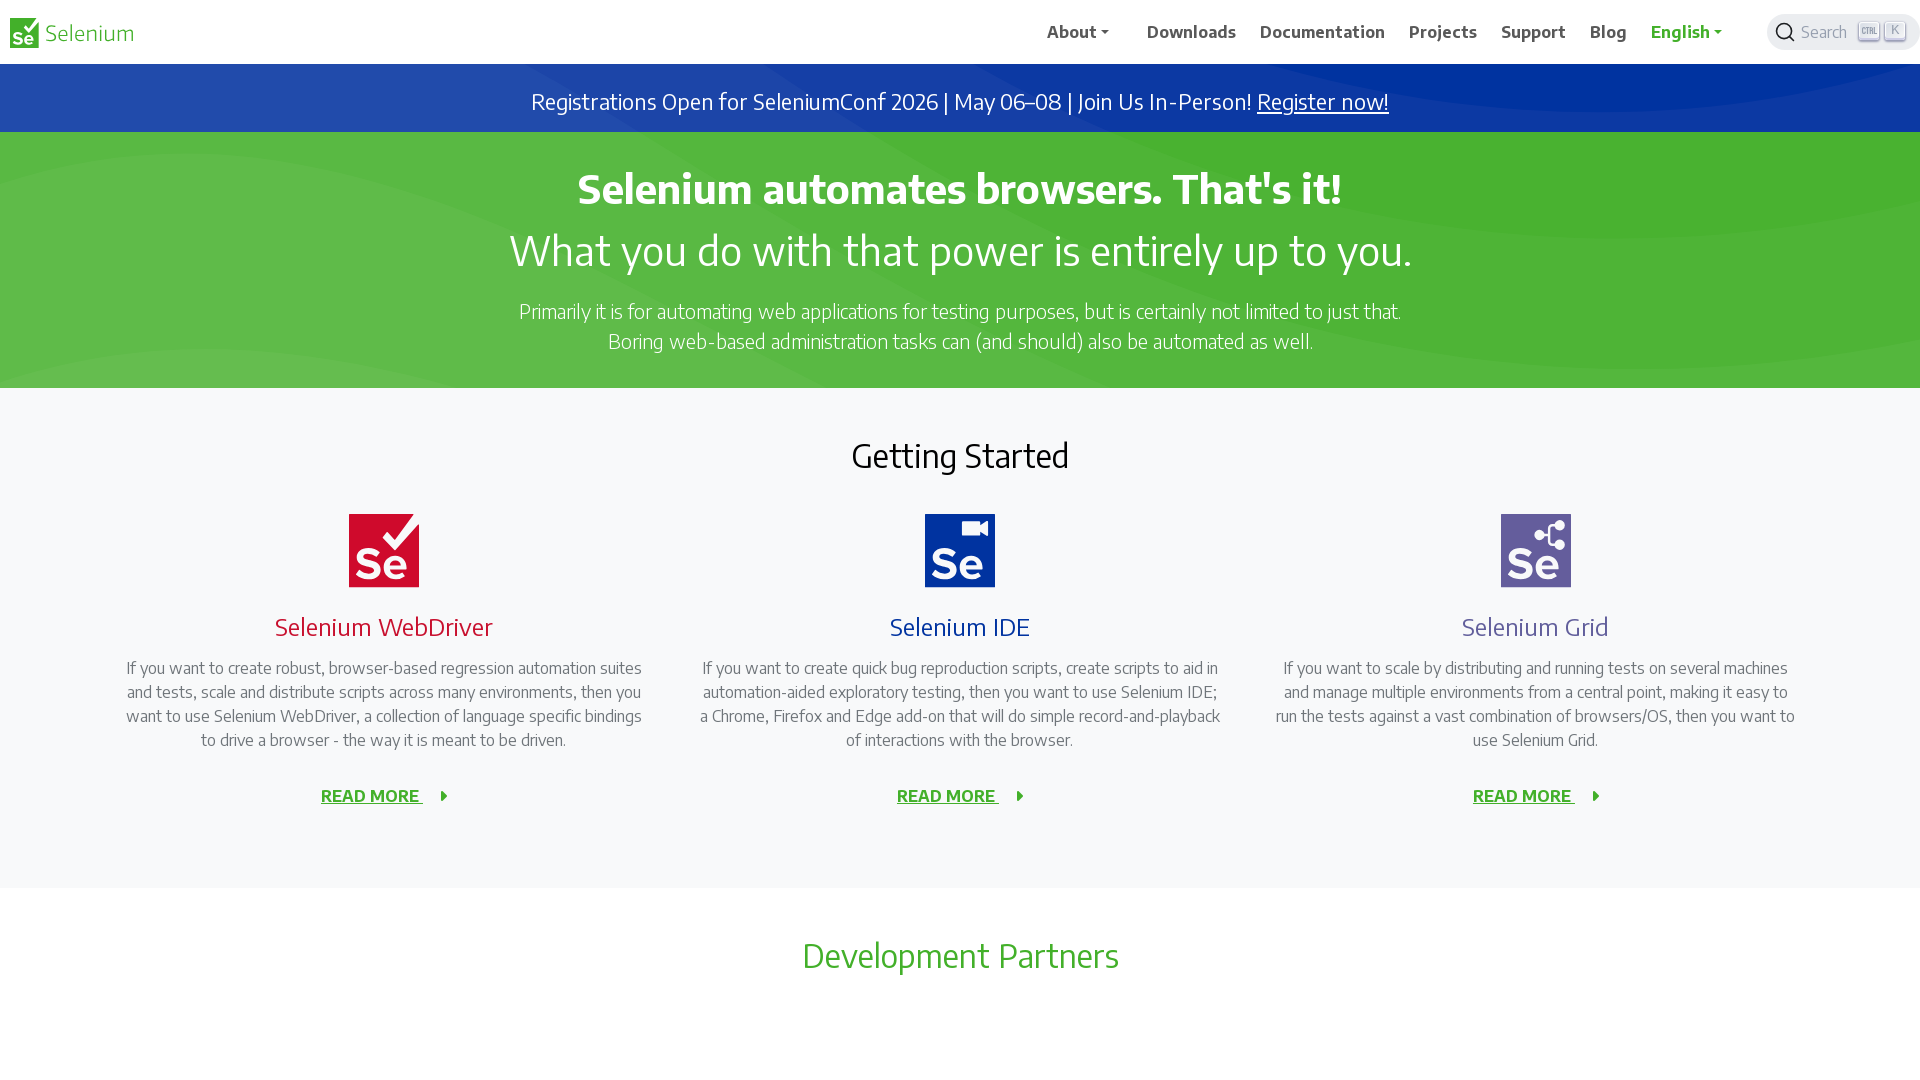

Waited 1000ms
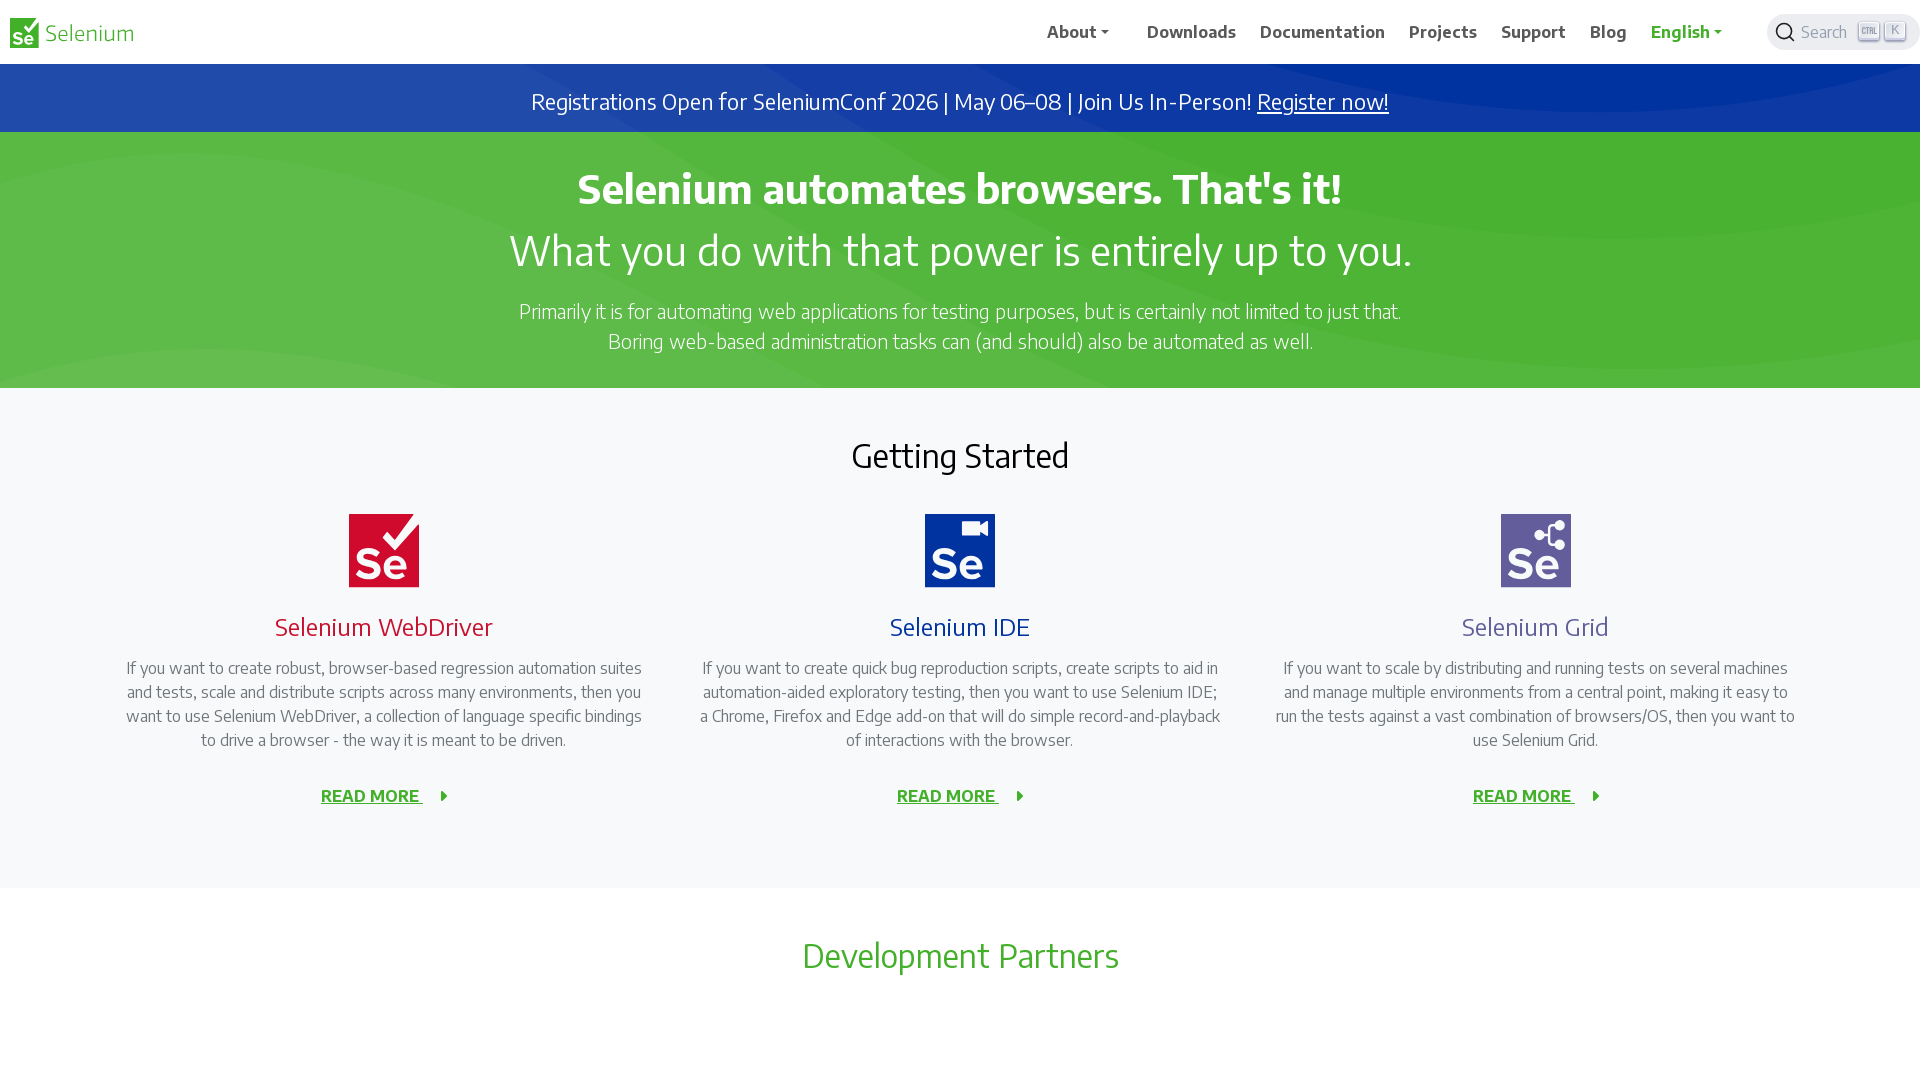

Navigated back to previous page
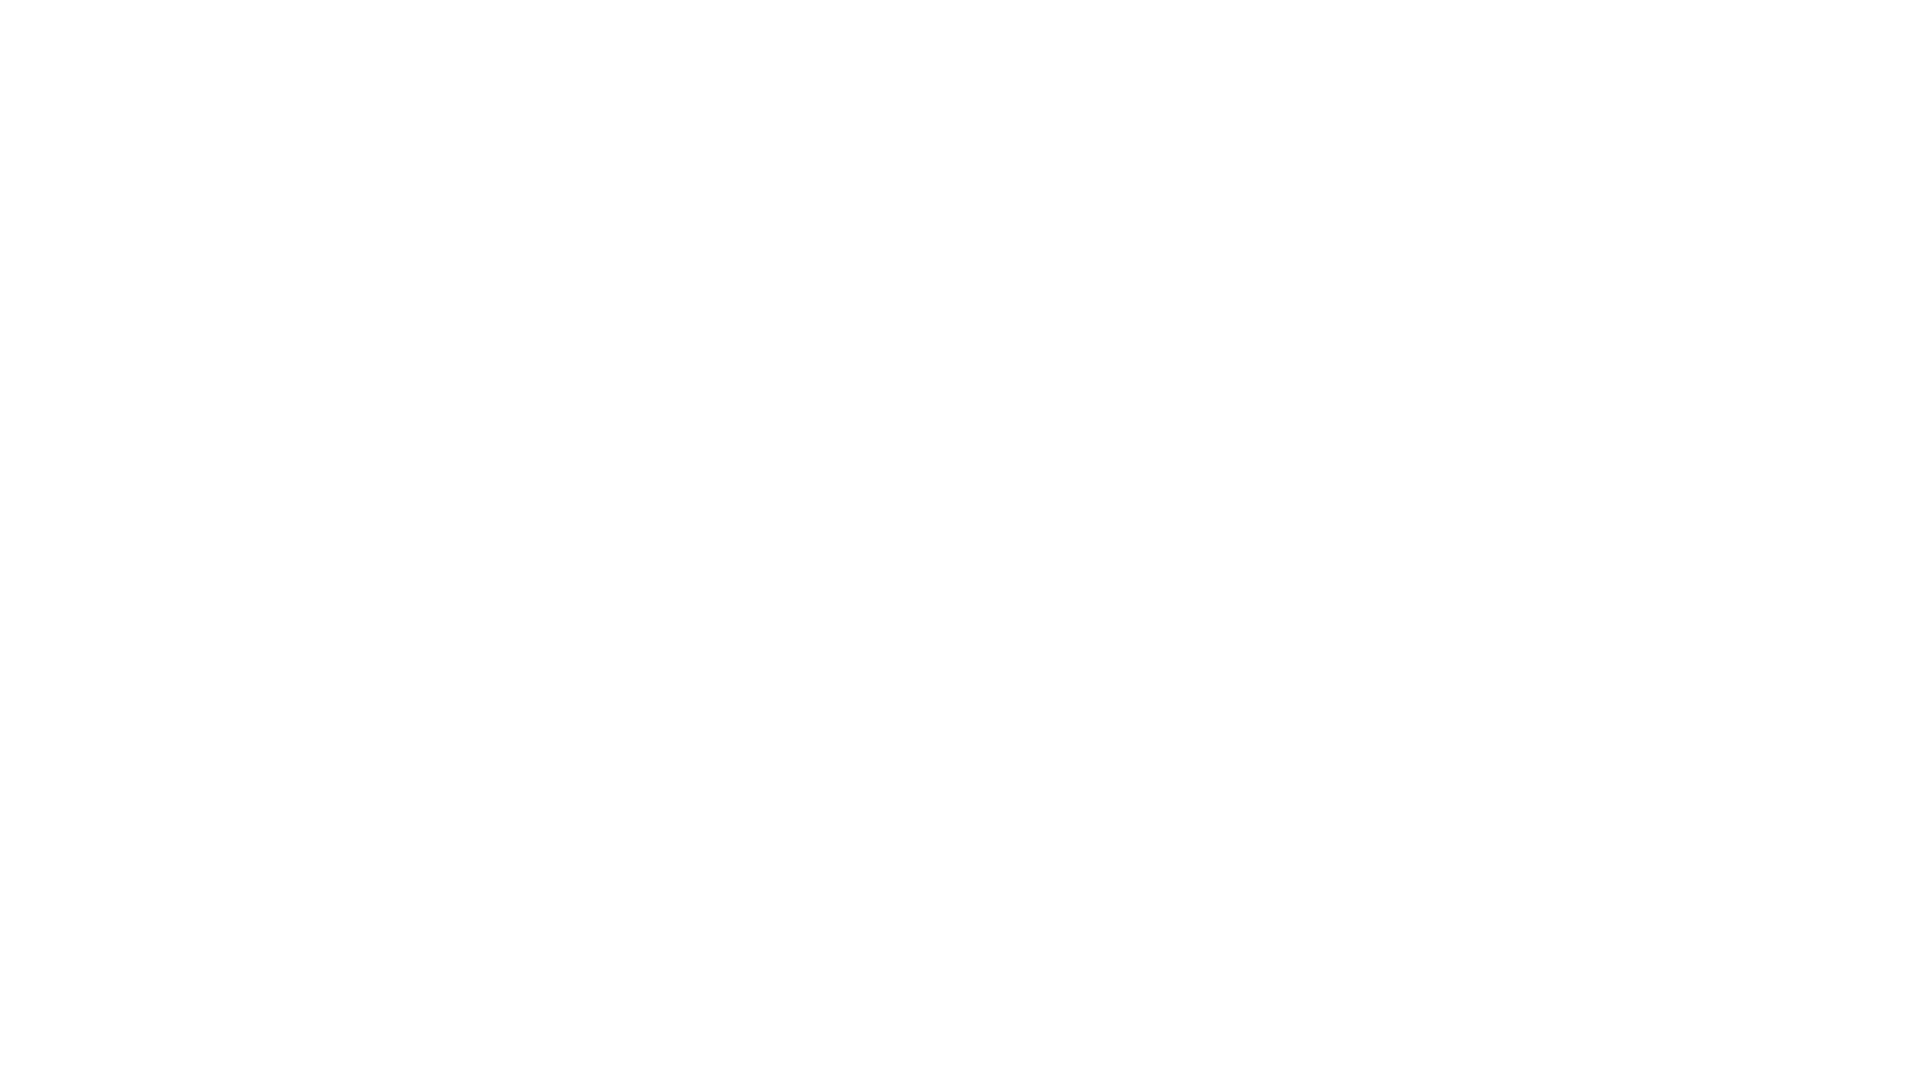

Waited 1000ms after back navigation
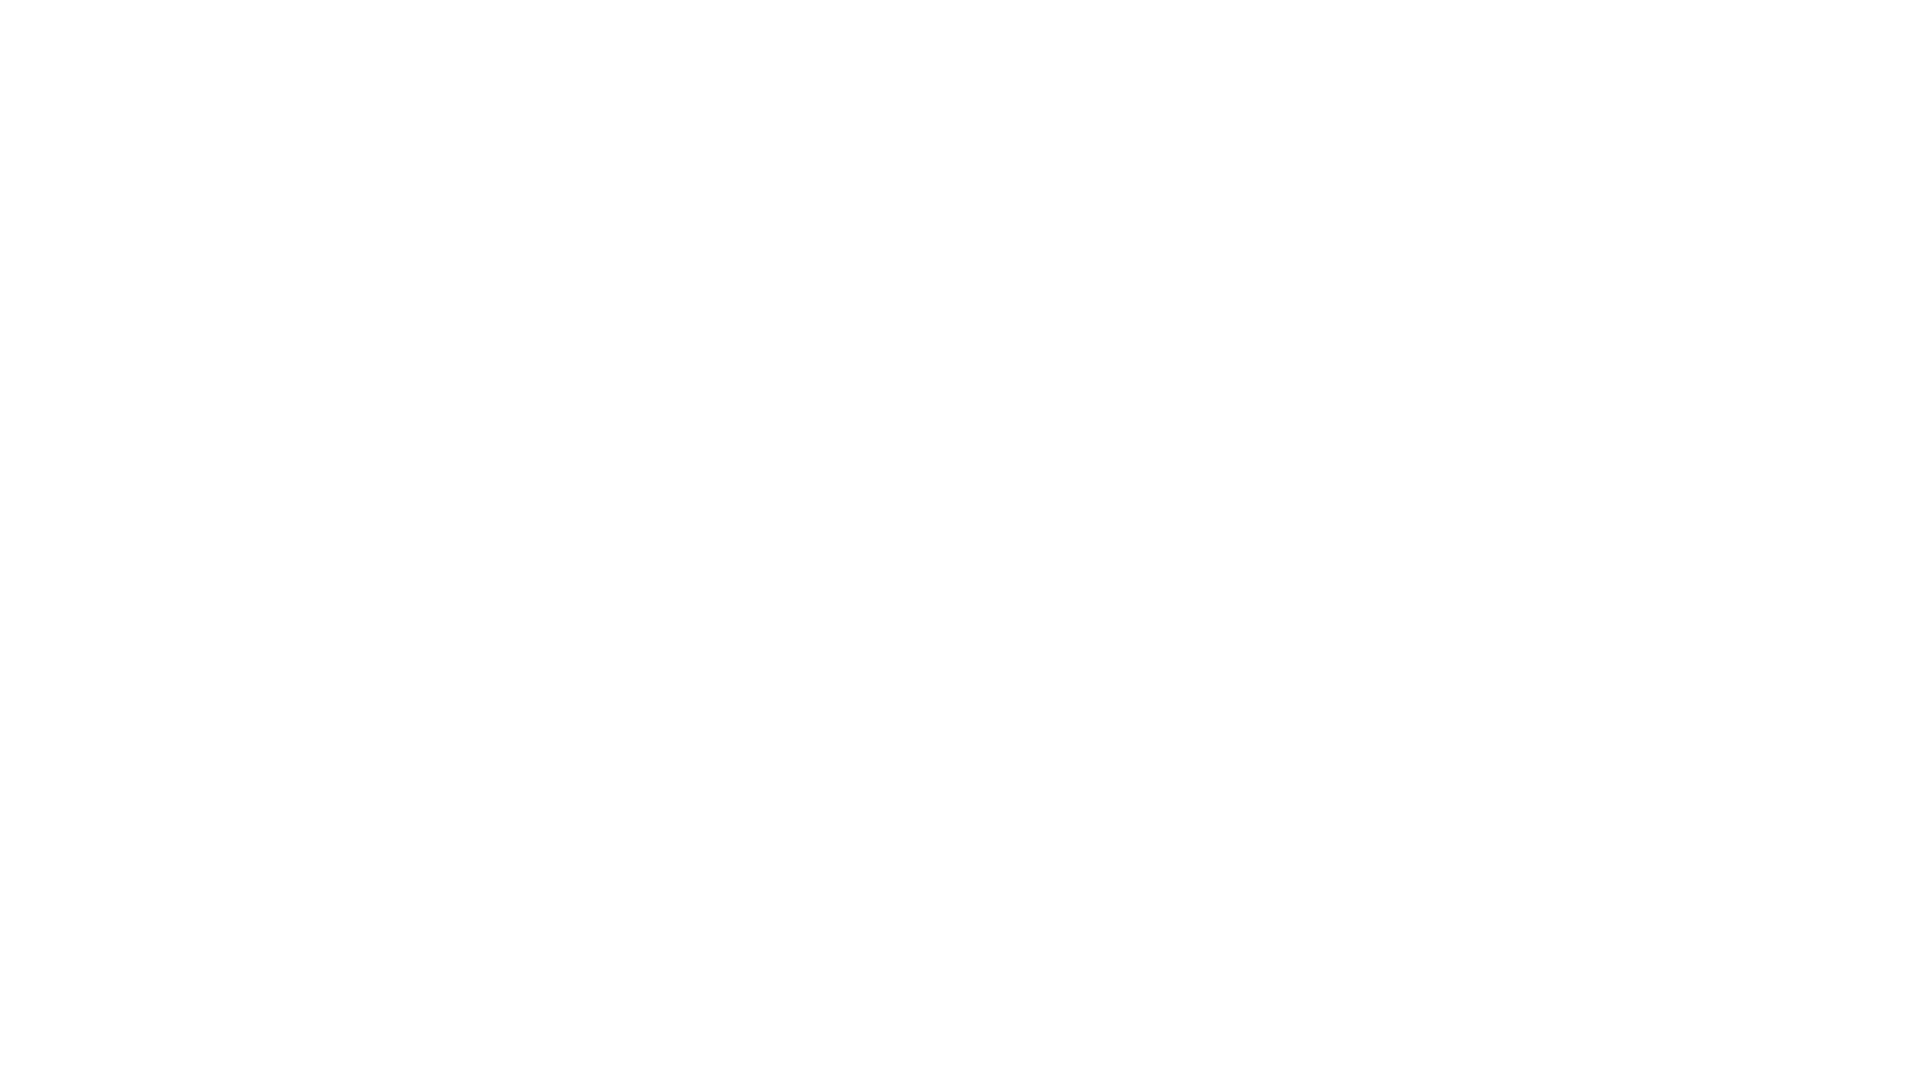

Navigated forward to next page
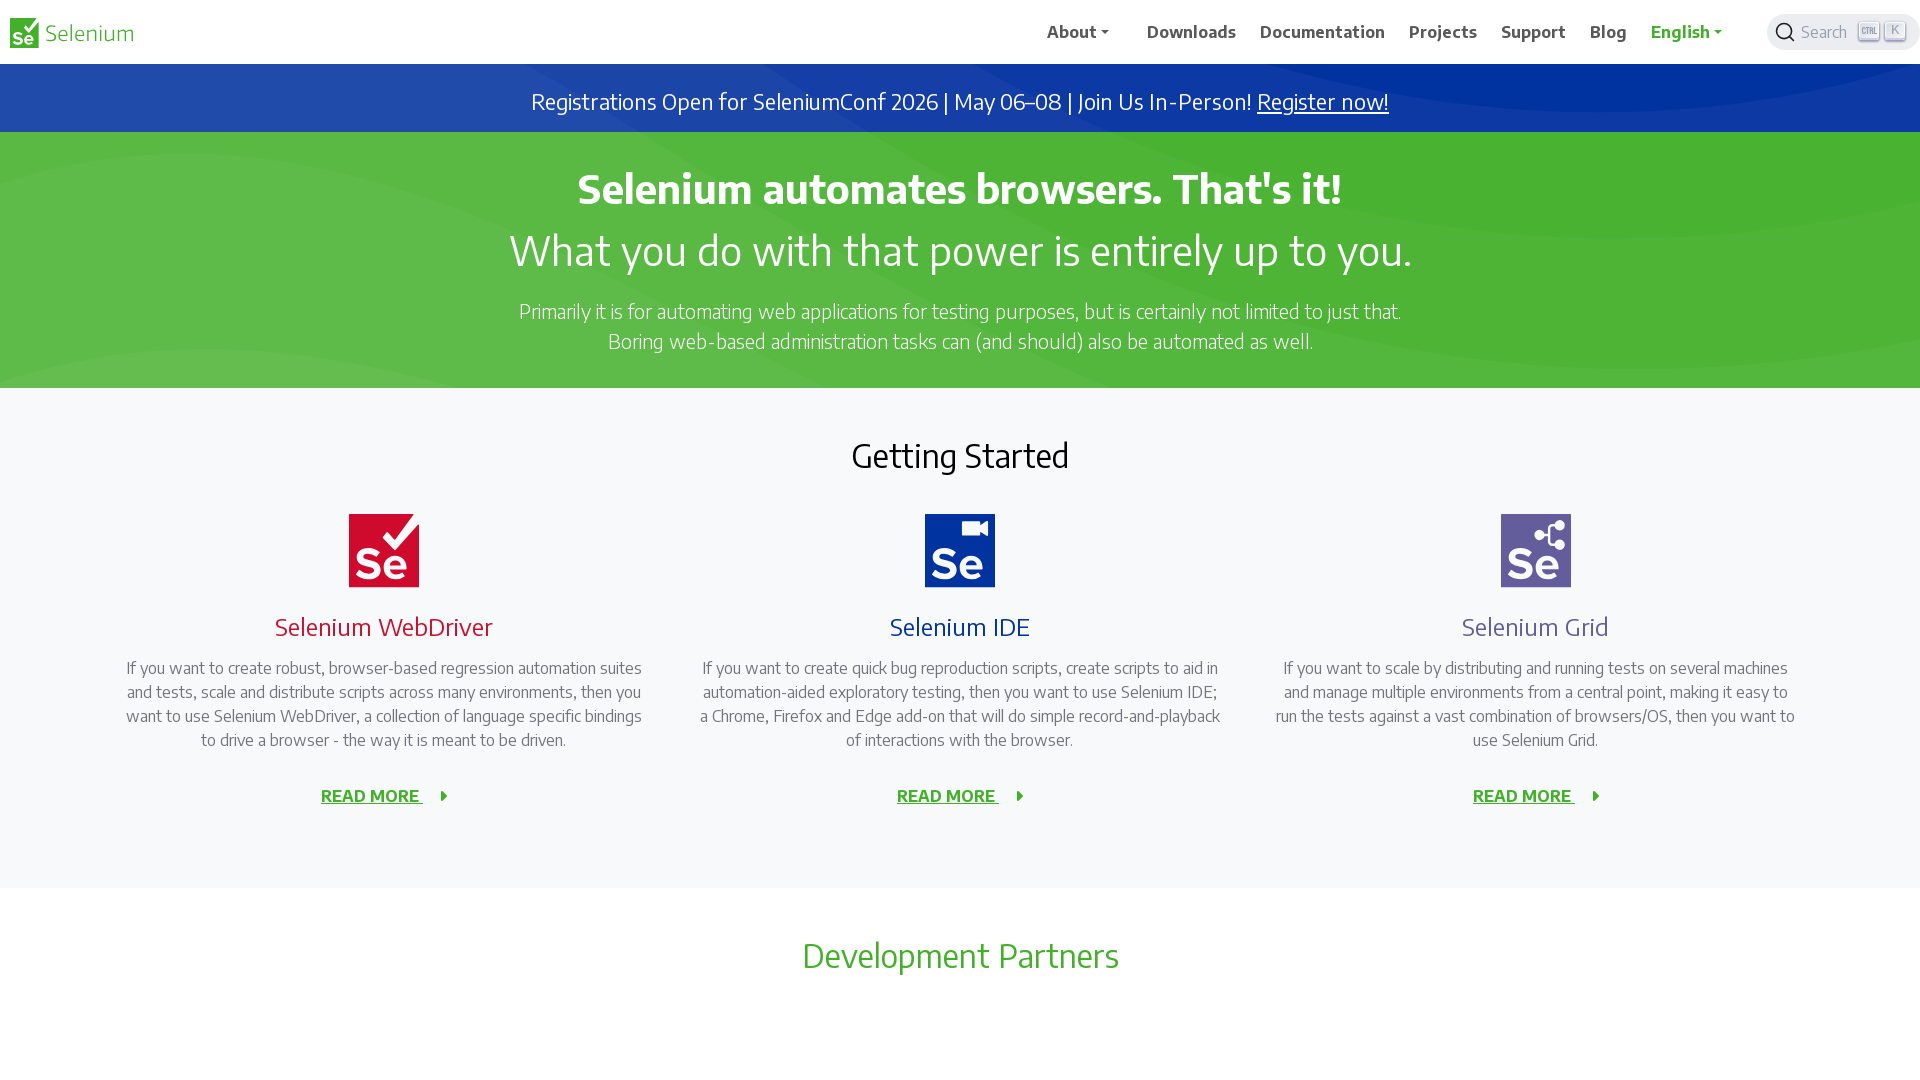

Waited 1000ms after forward navigation
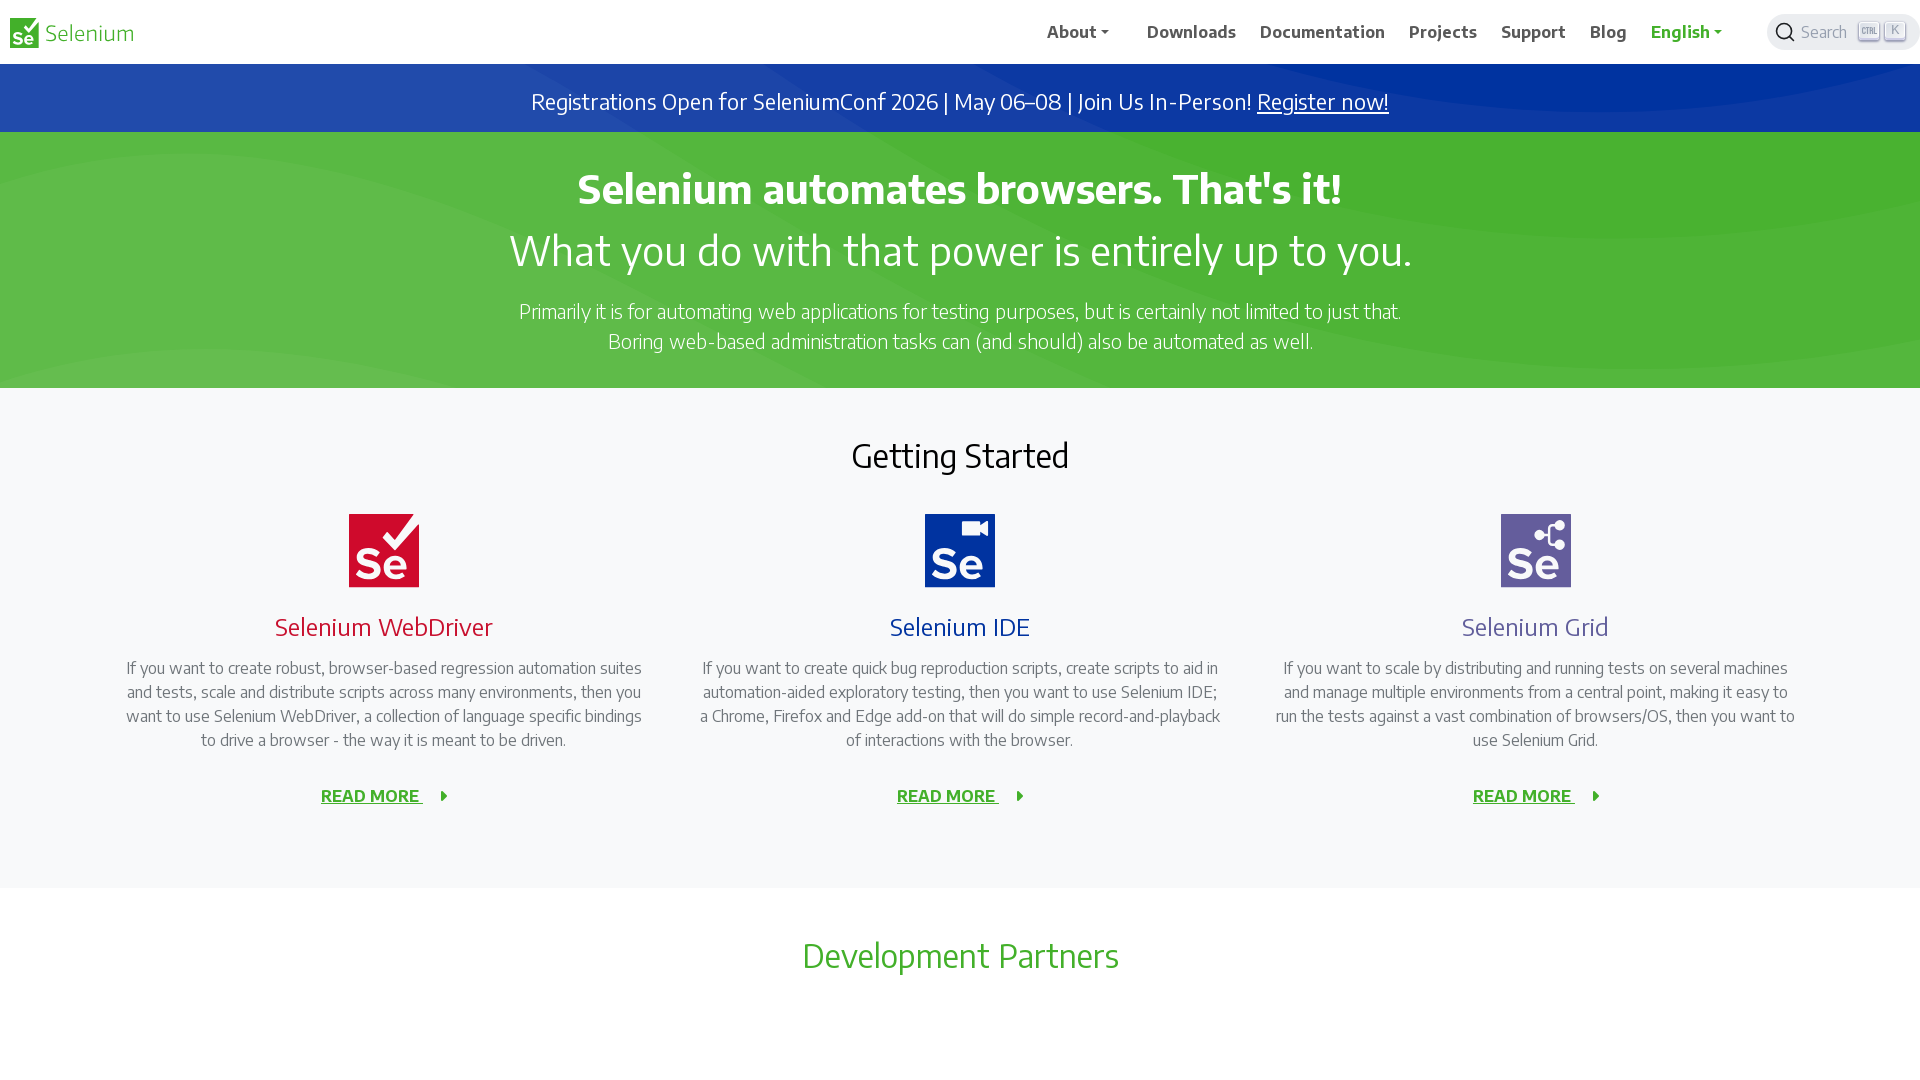

Refreshed the current page
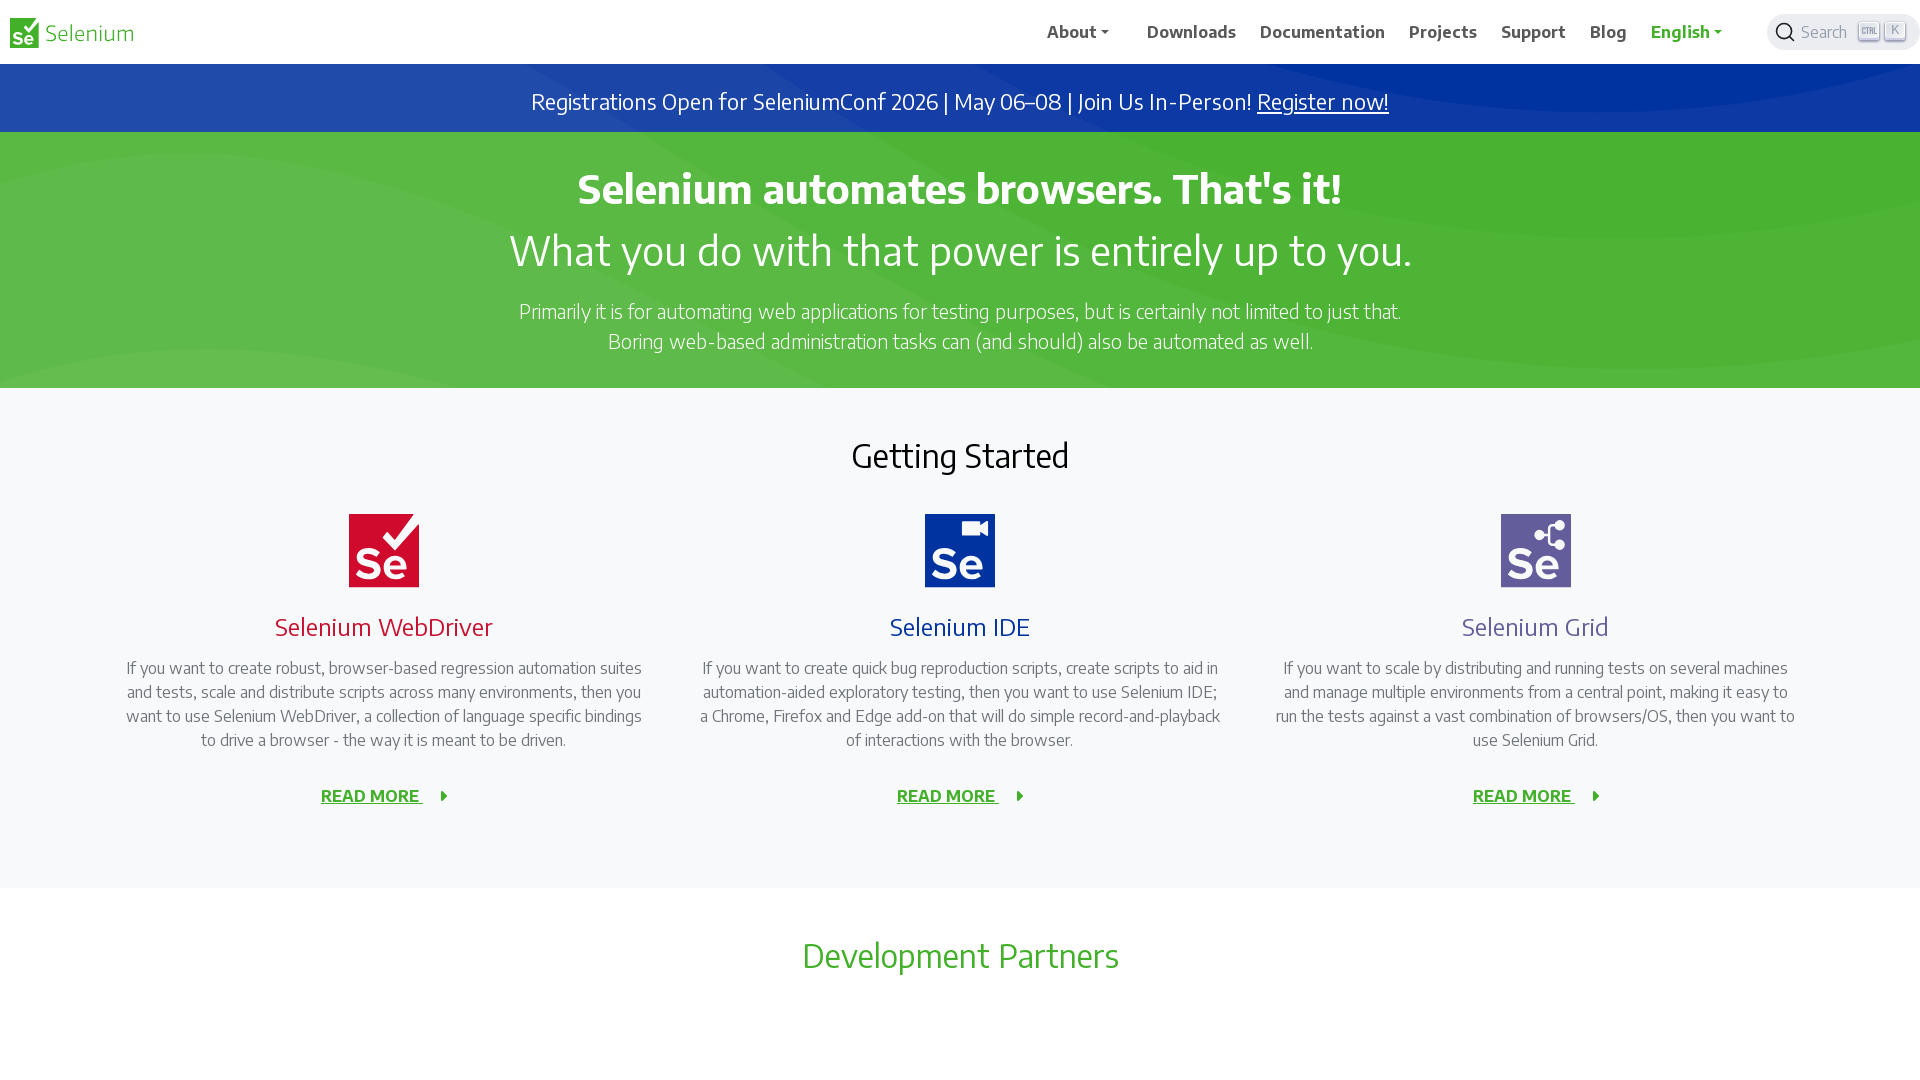

Waited 1000ms after page refresh
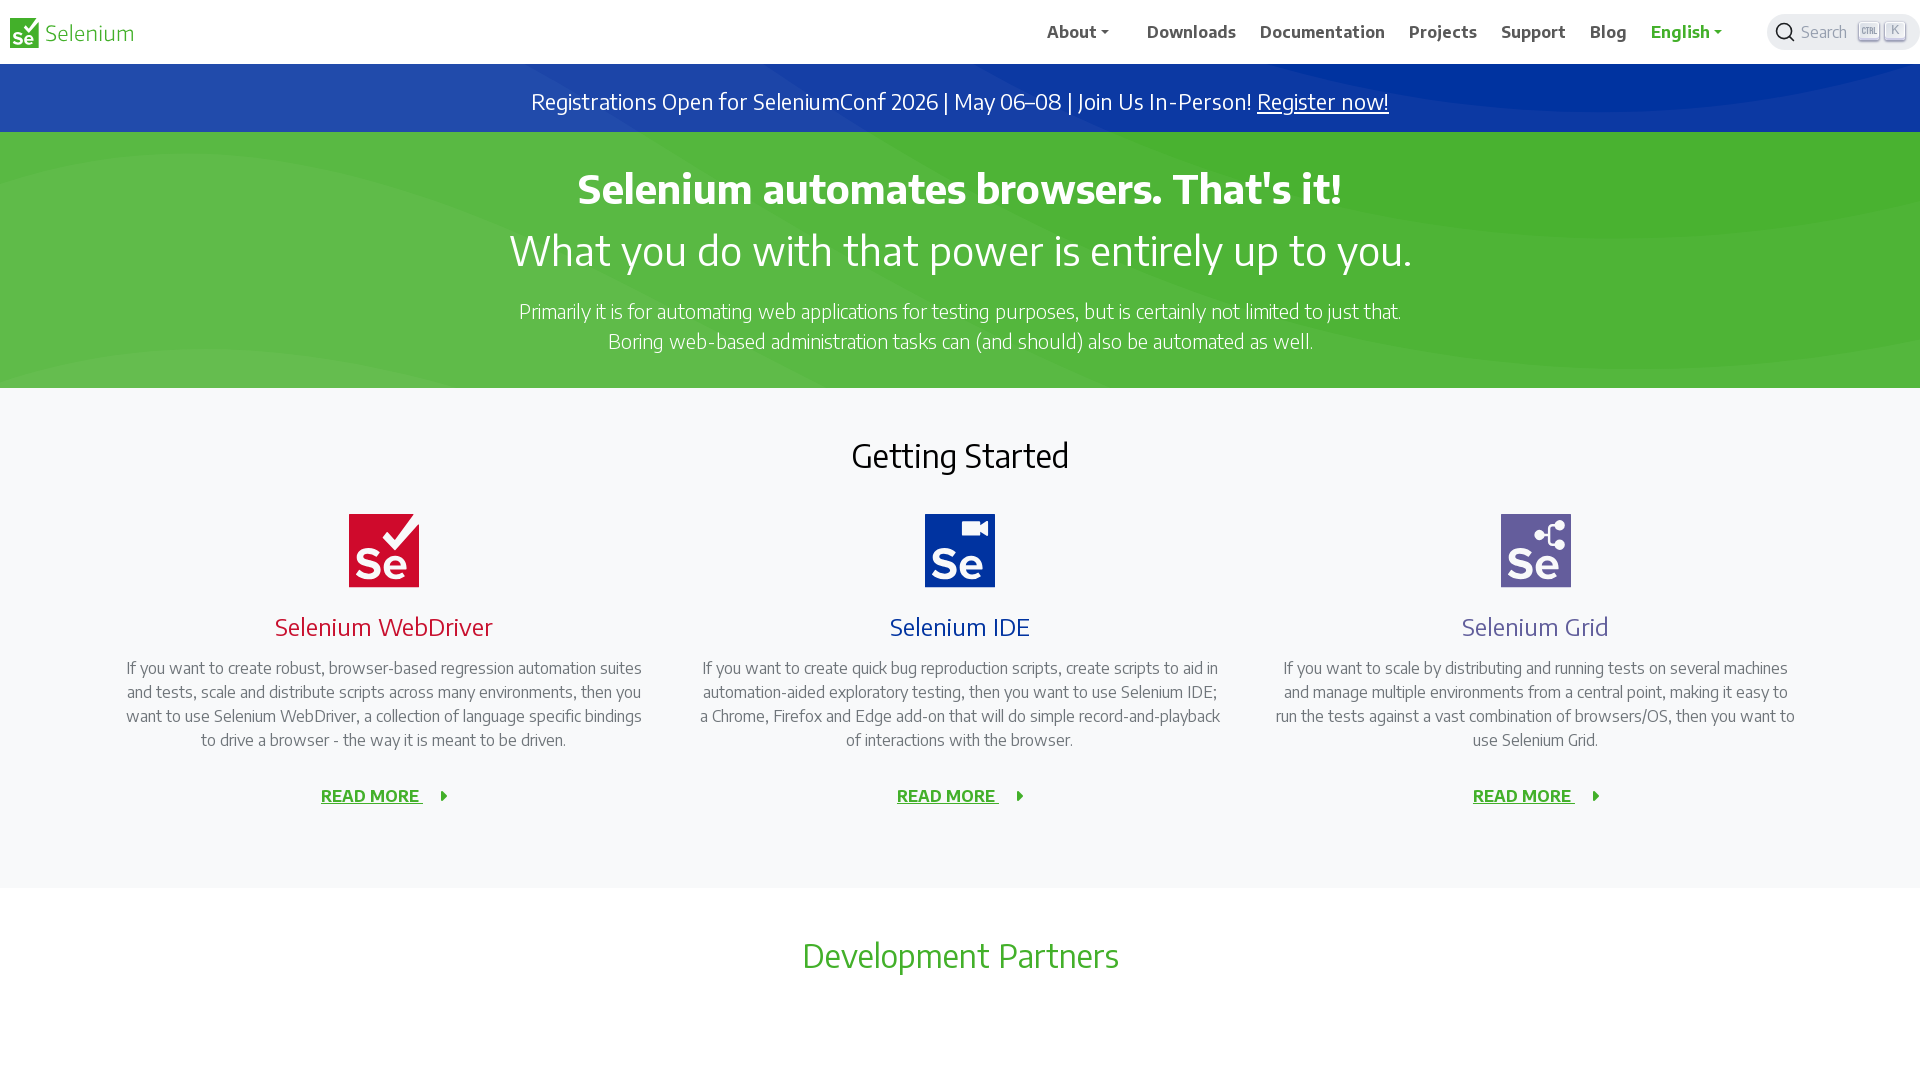

Navigated to https://mvnrepository.com/
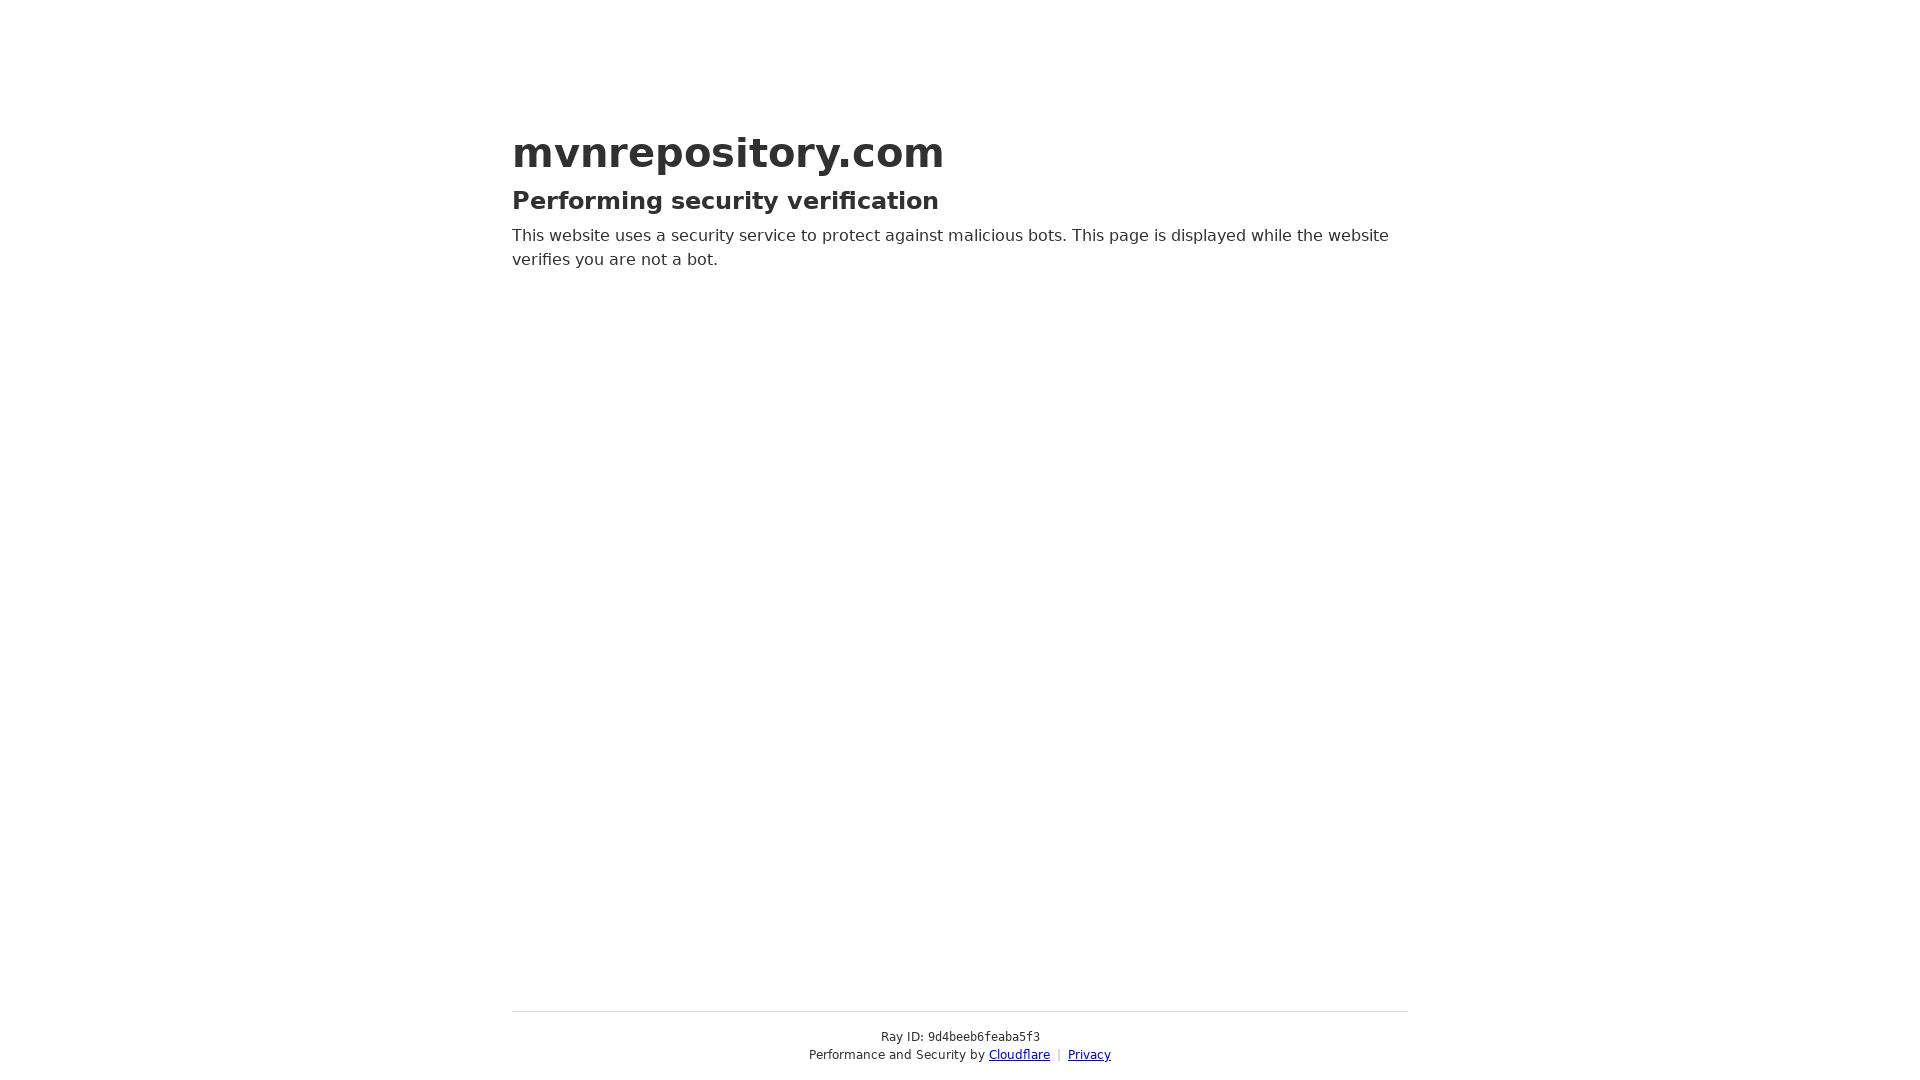

Retrieved page title: Just a moment...
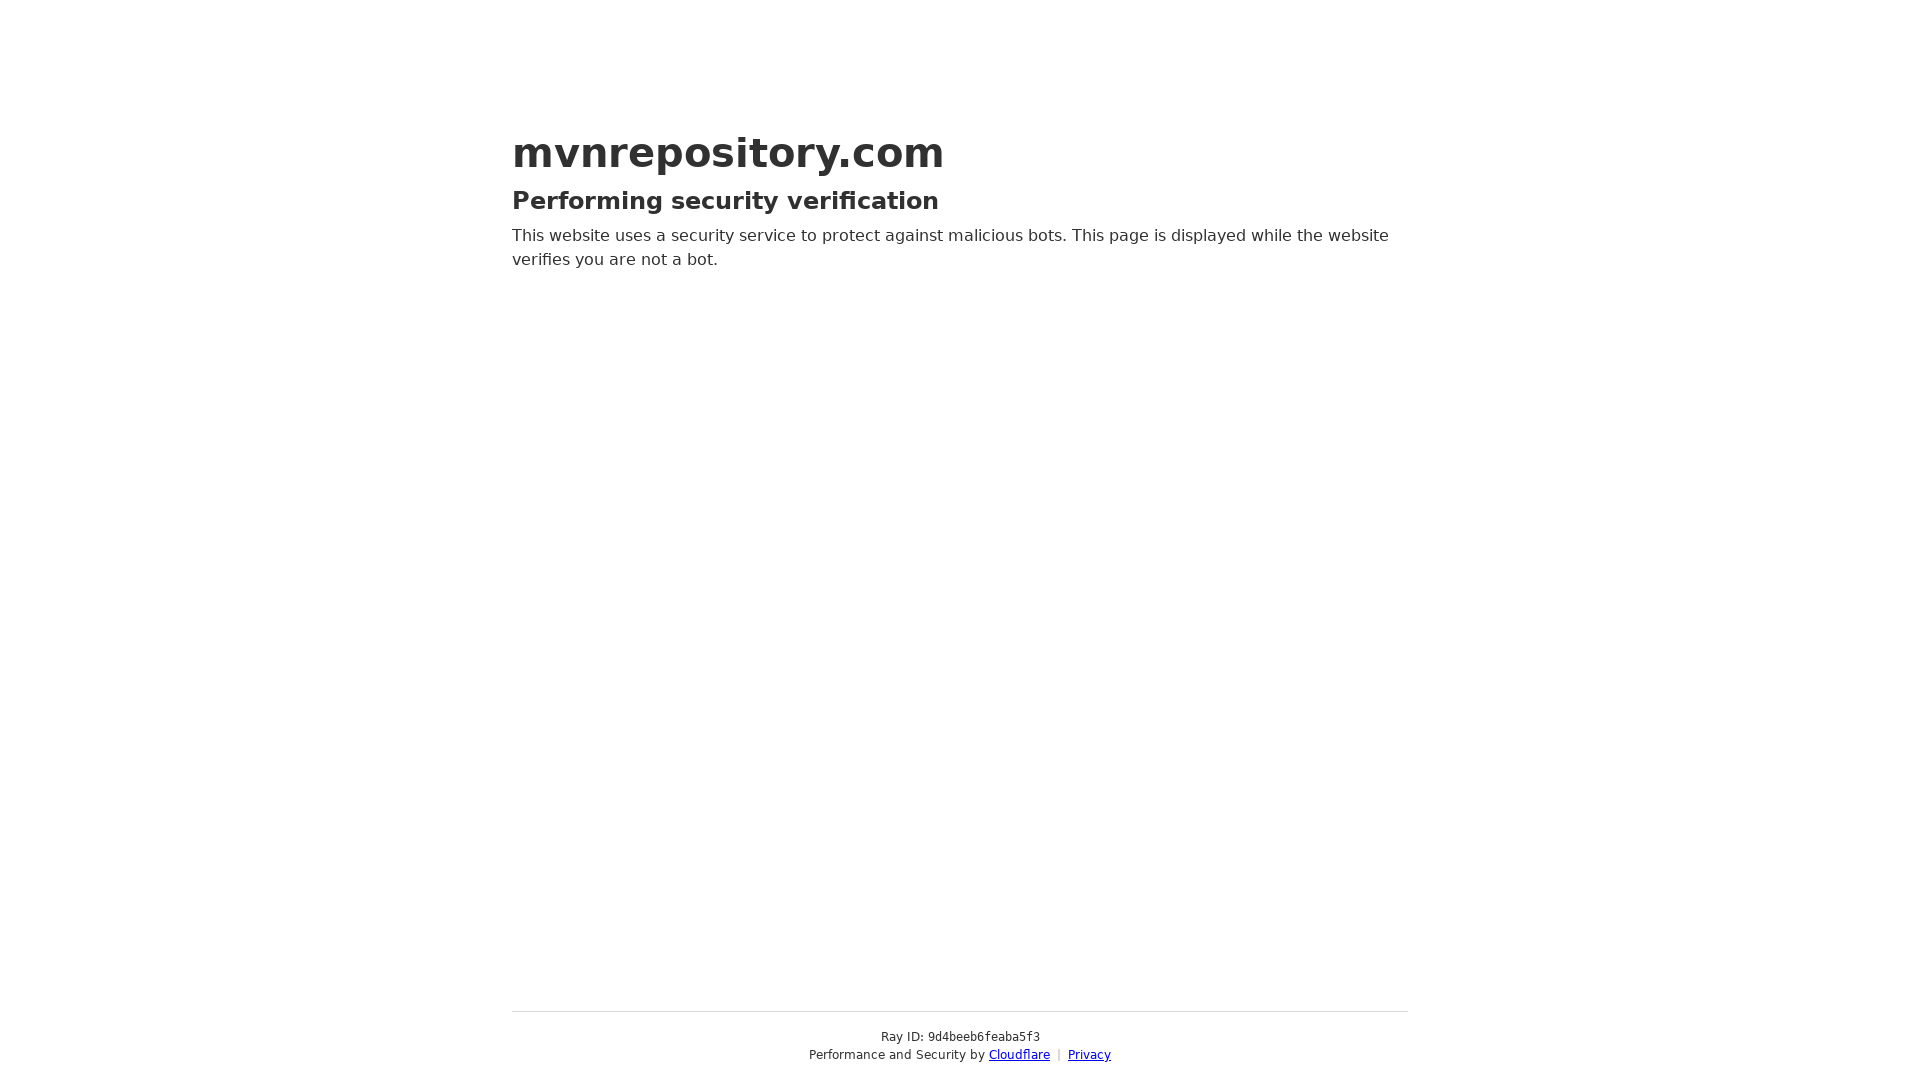

Retrieved page URL: https://mvnrepository.com/
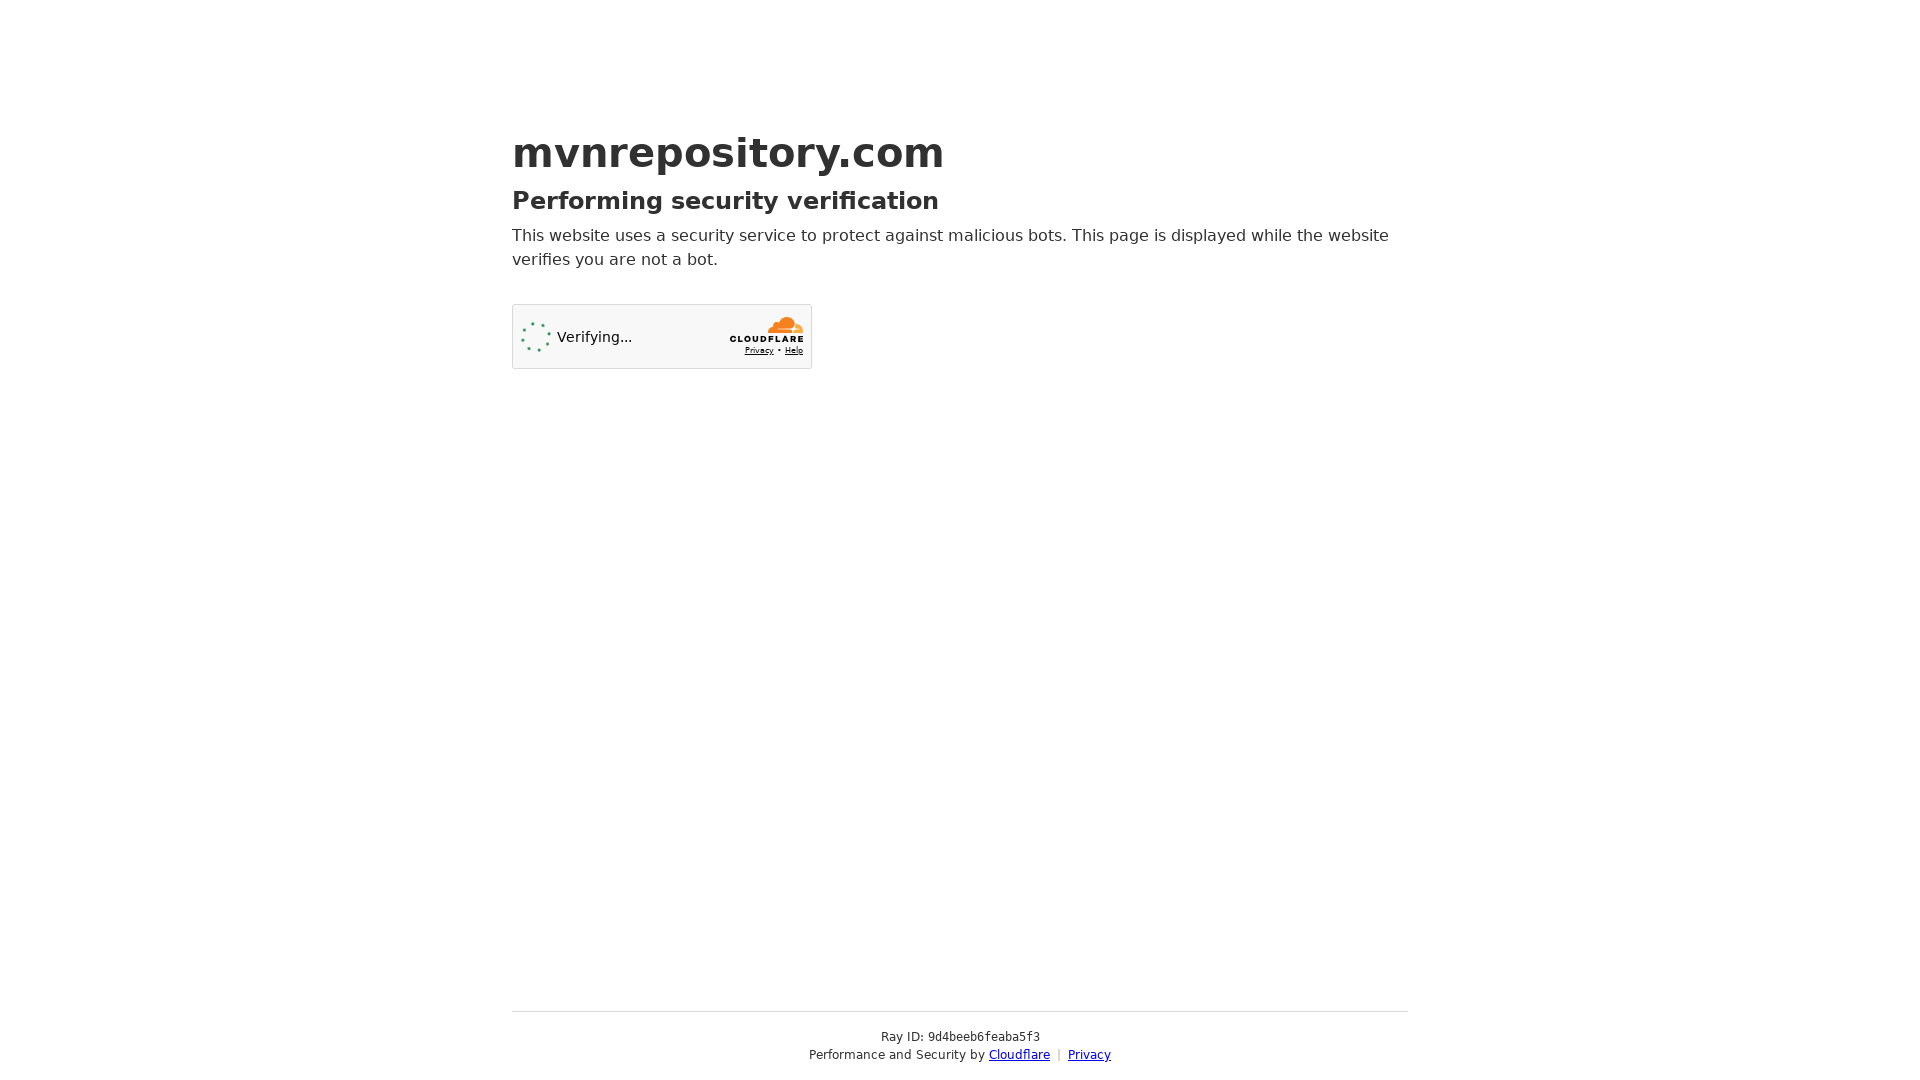

Opened a new browser tab
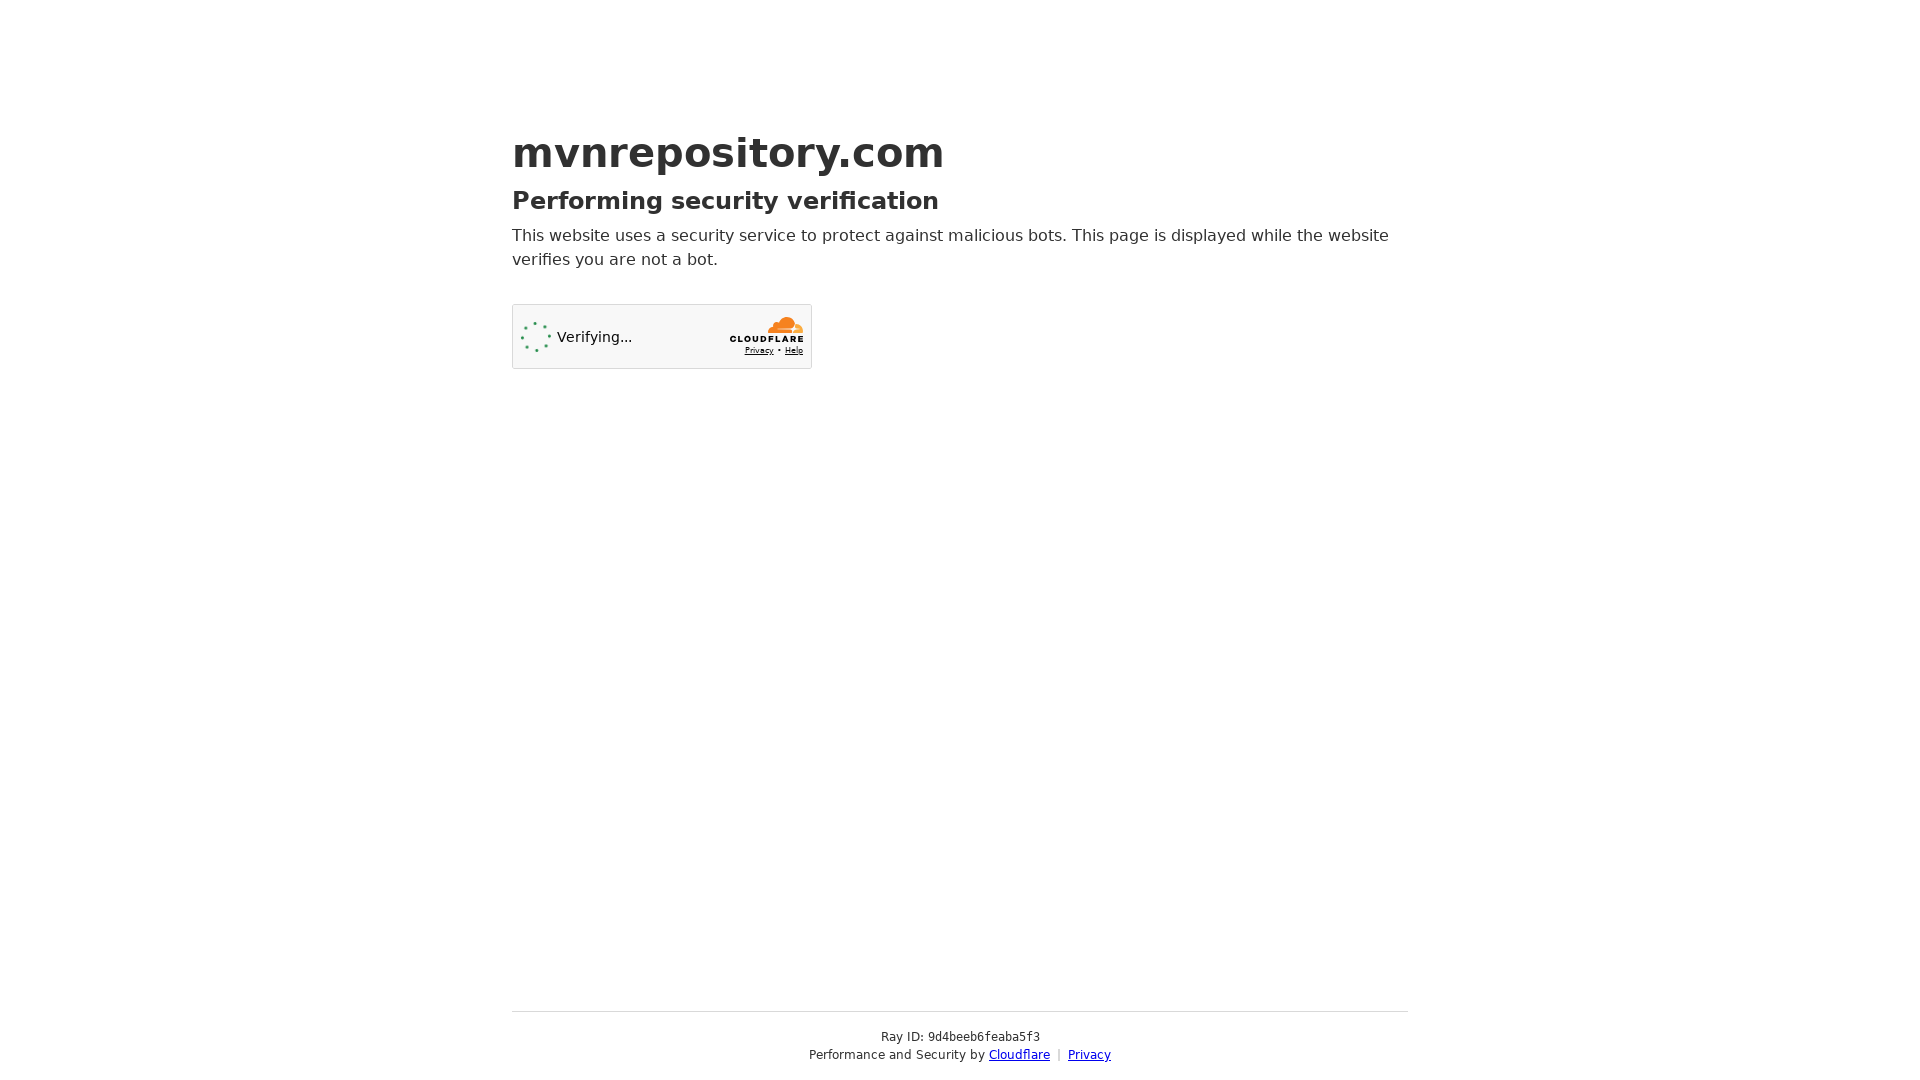

Waited 1000ms after opening new tab
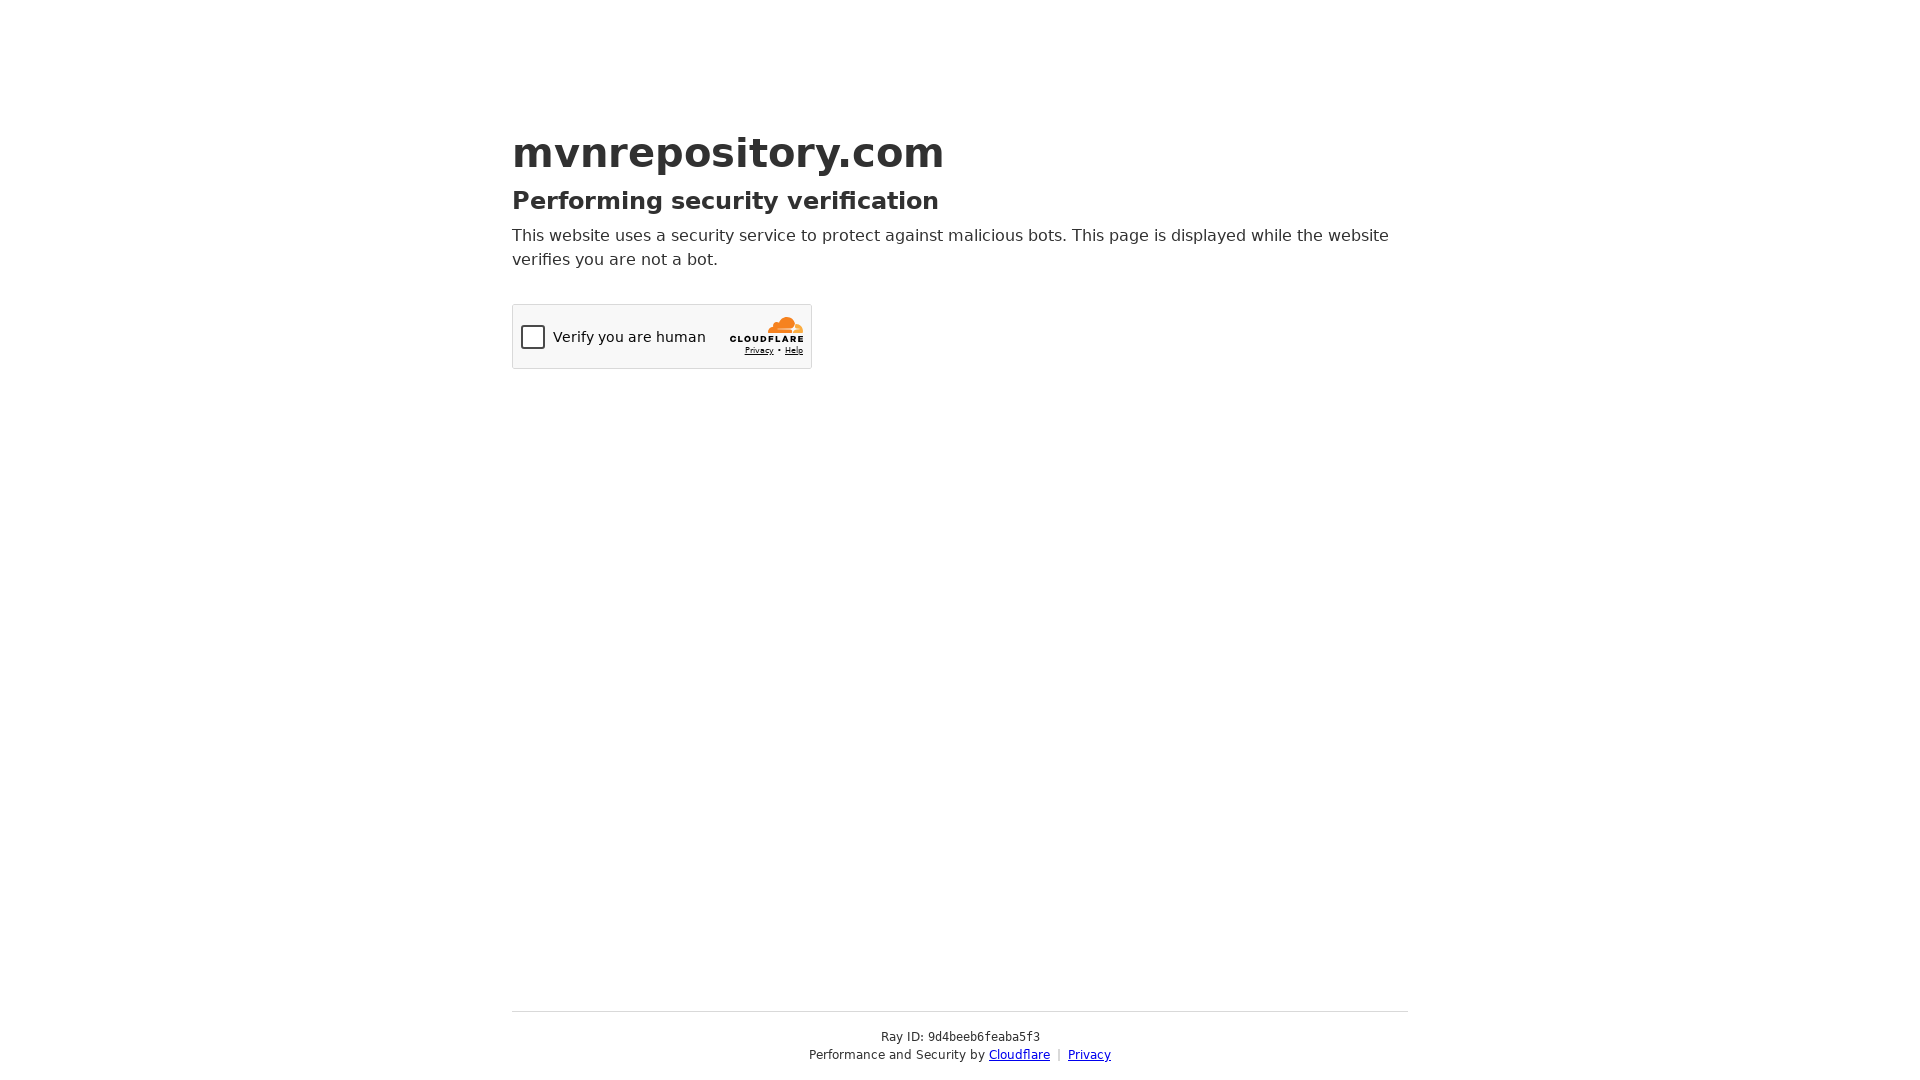

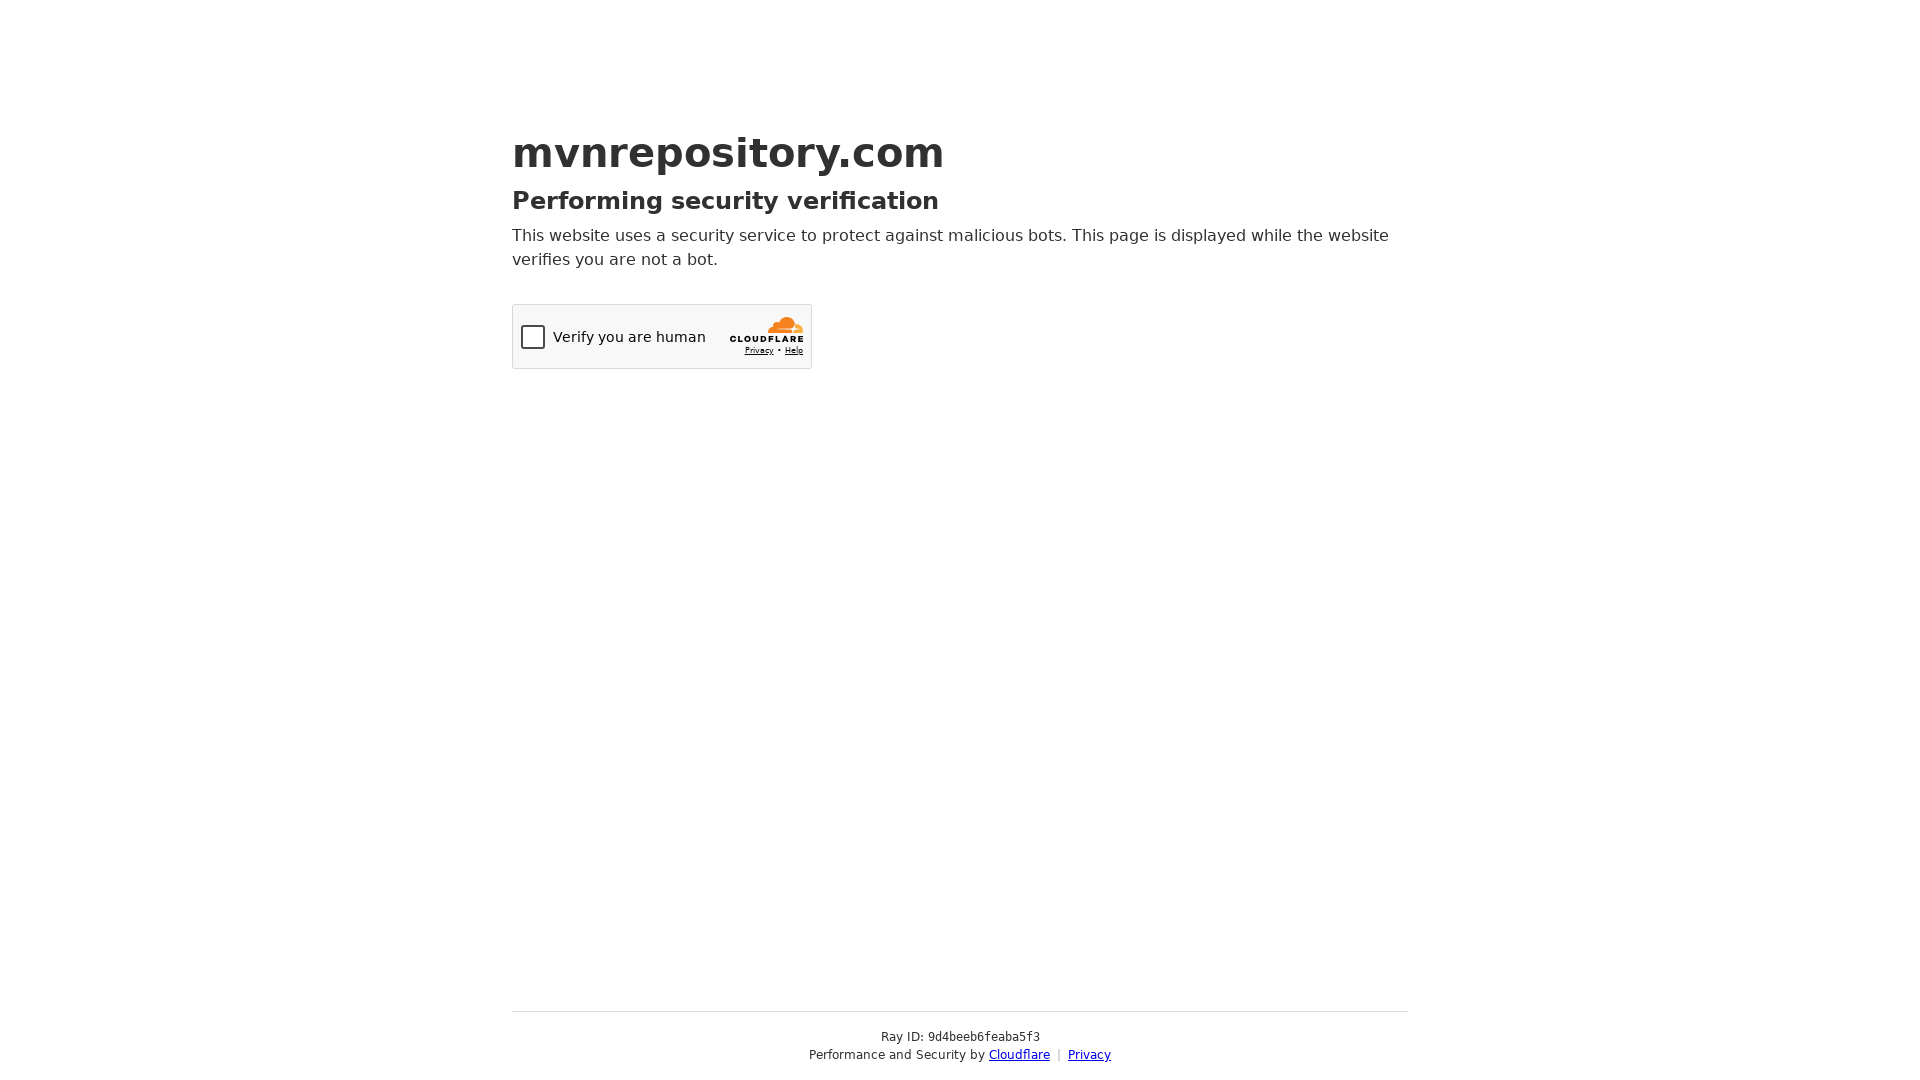